Tests form submission by filling various input fields and verifying field validation through background color changes

Starting URL: https://bonigarcia.dev/selenium-webdriver-java/data-types.html

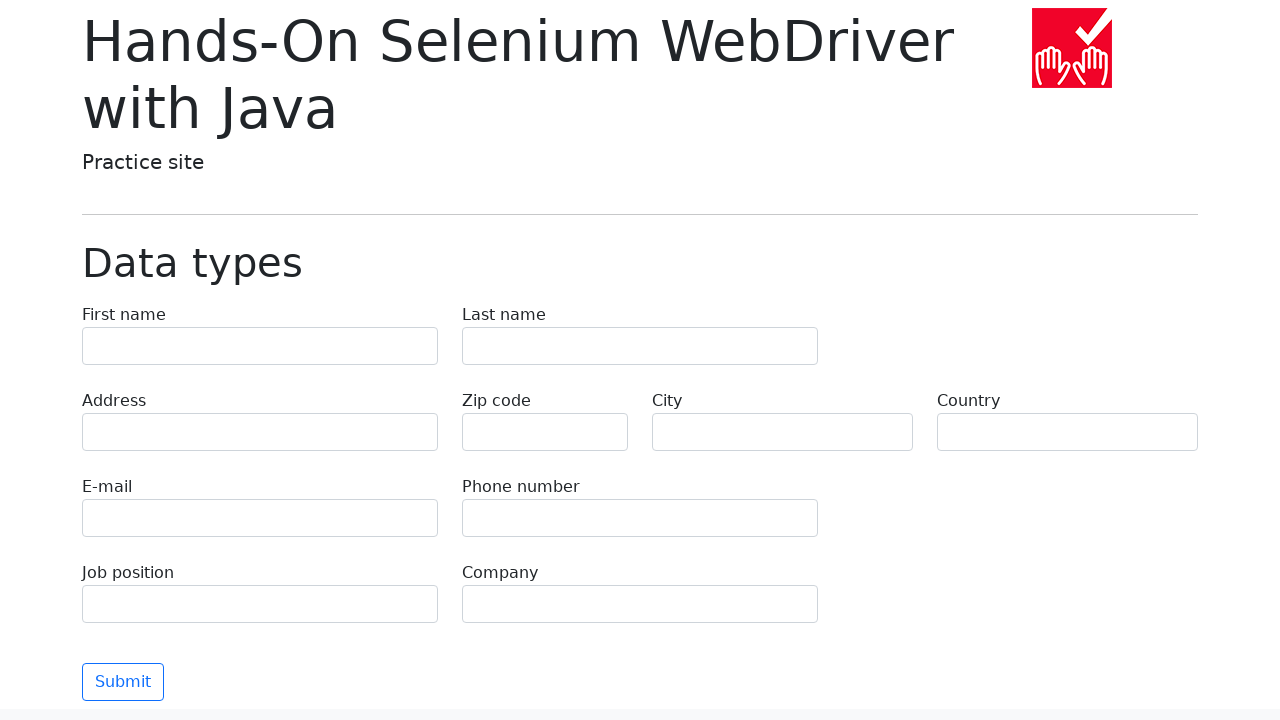

Filled first name field with 'Иван' on [name='first-name']
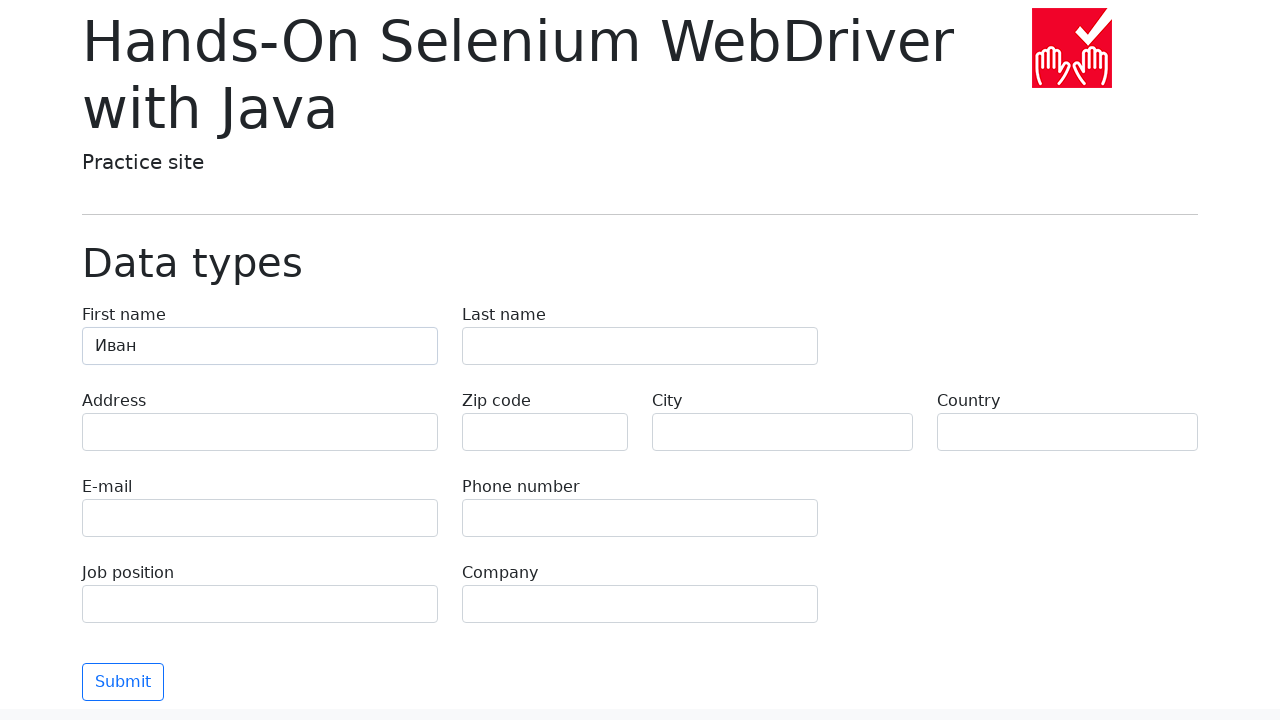

Filled last name field with 'Петров' on [name='last-name']
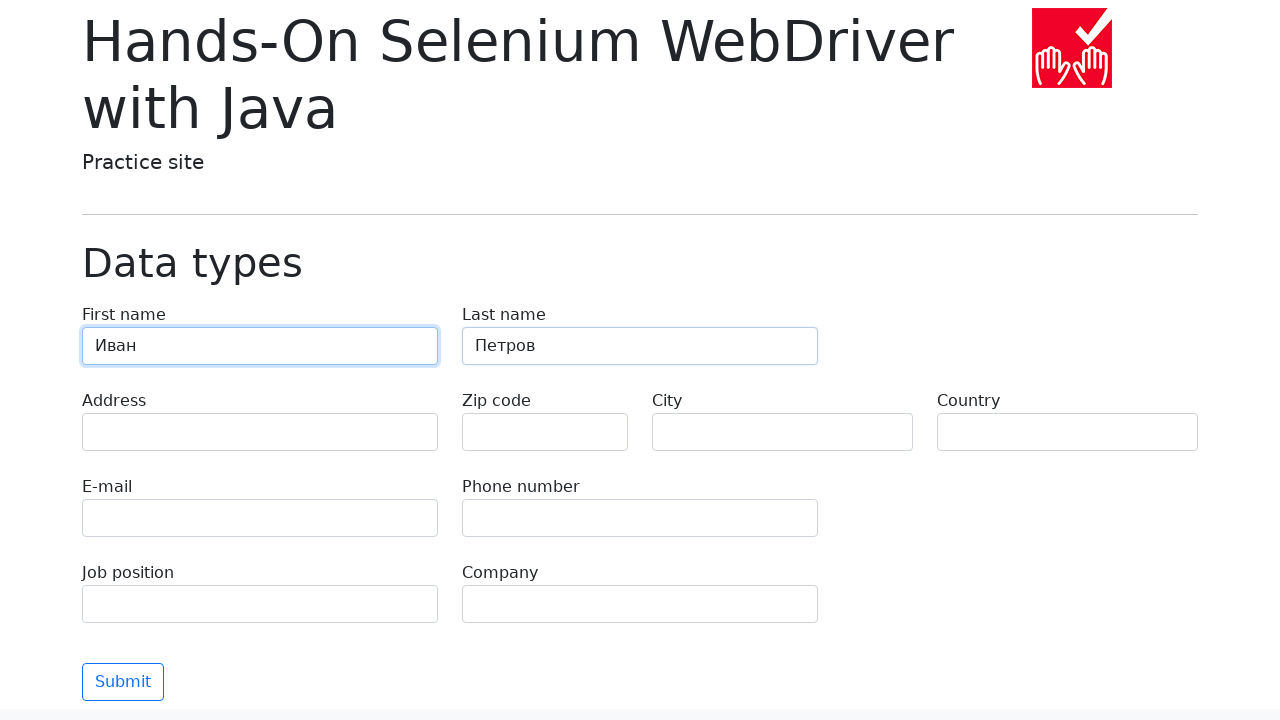

Filled address field with 'Ленина, 55-3' on [name='address']
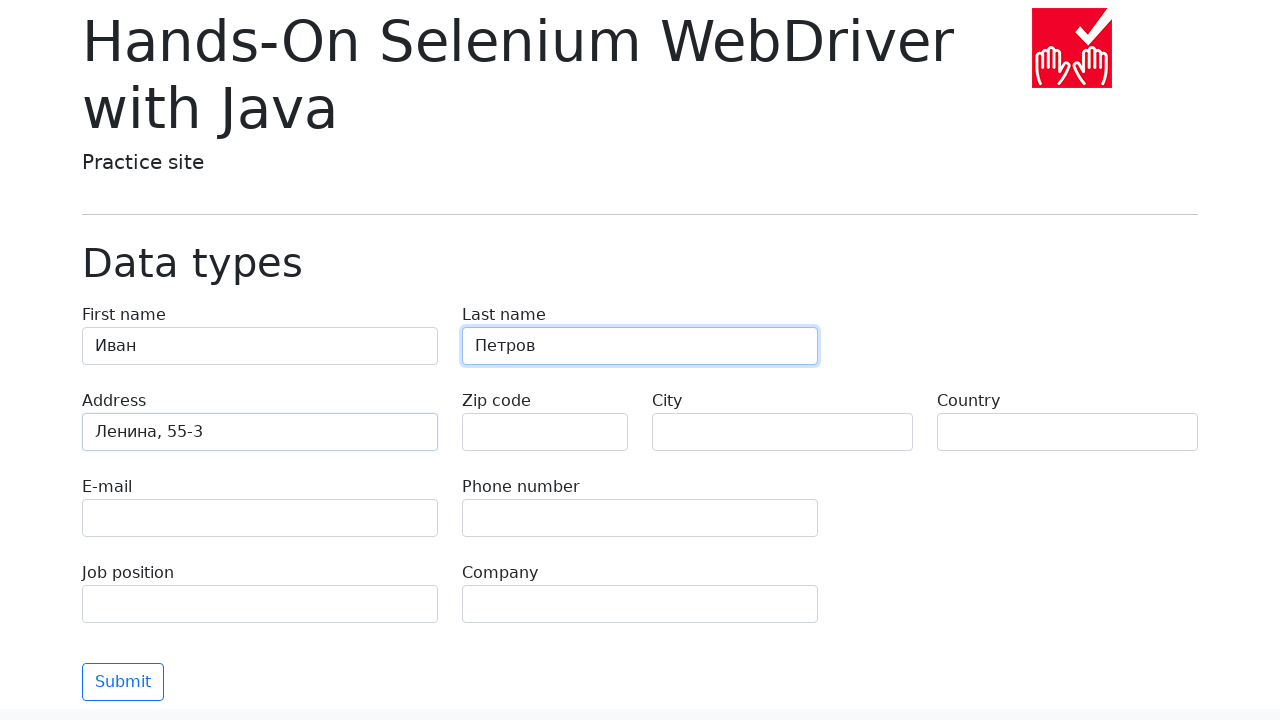

Filled city field with 'Москва' on [name='city']
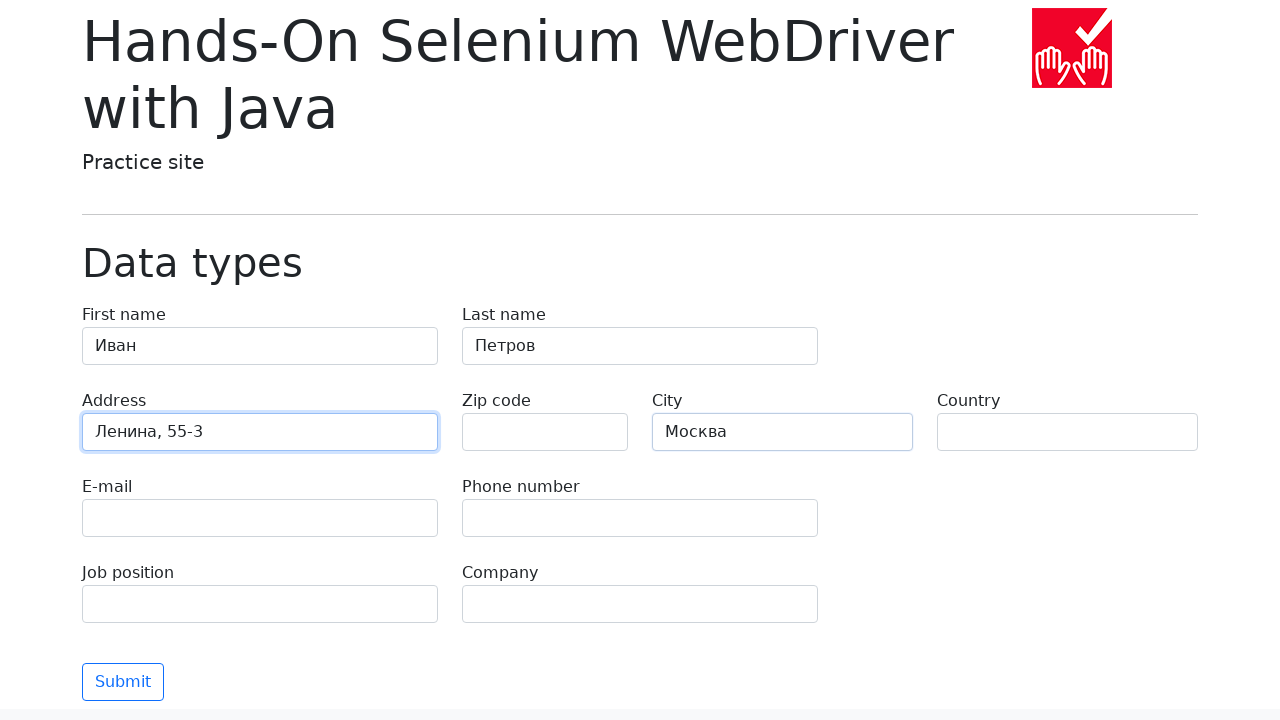

Filled country field with 'Россия' on [name='country']
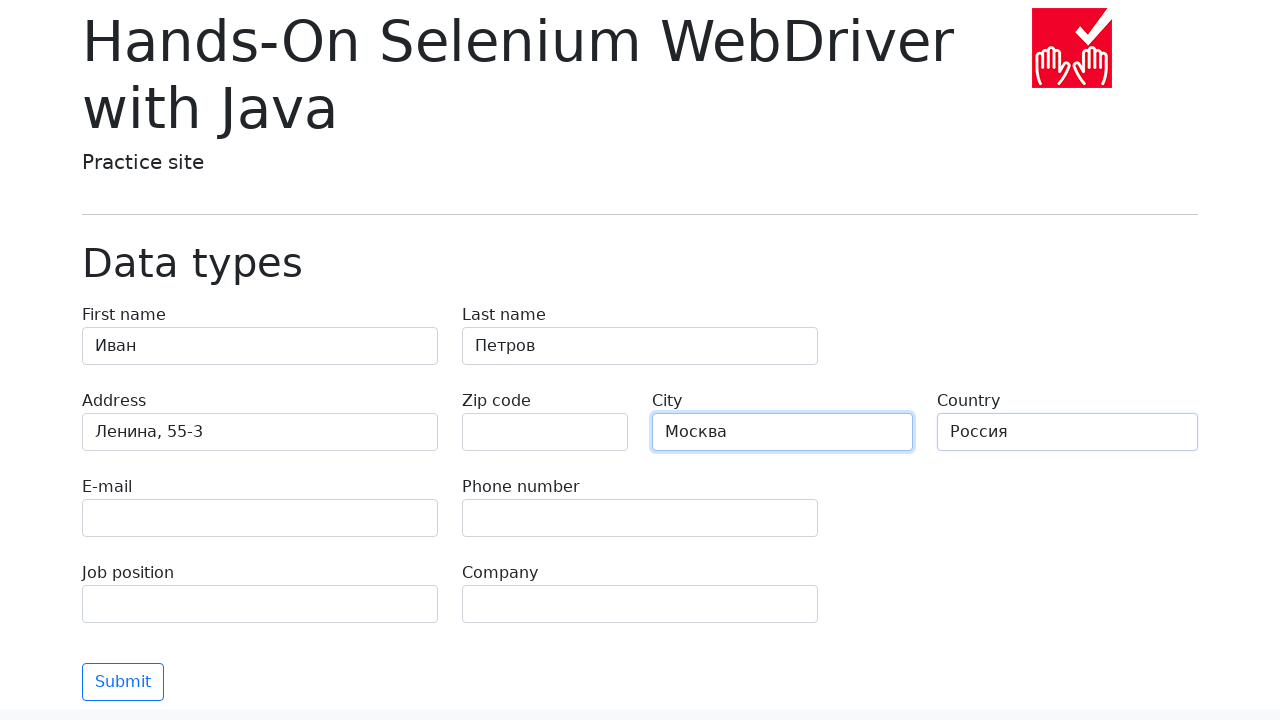

Filled job position field with 'QA' on [name='job-position']
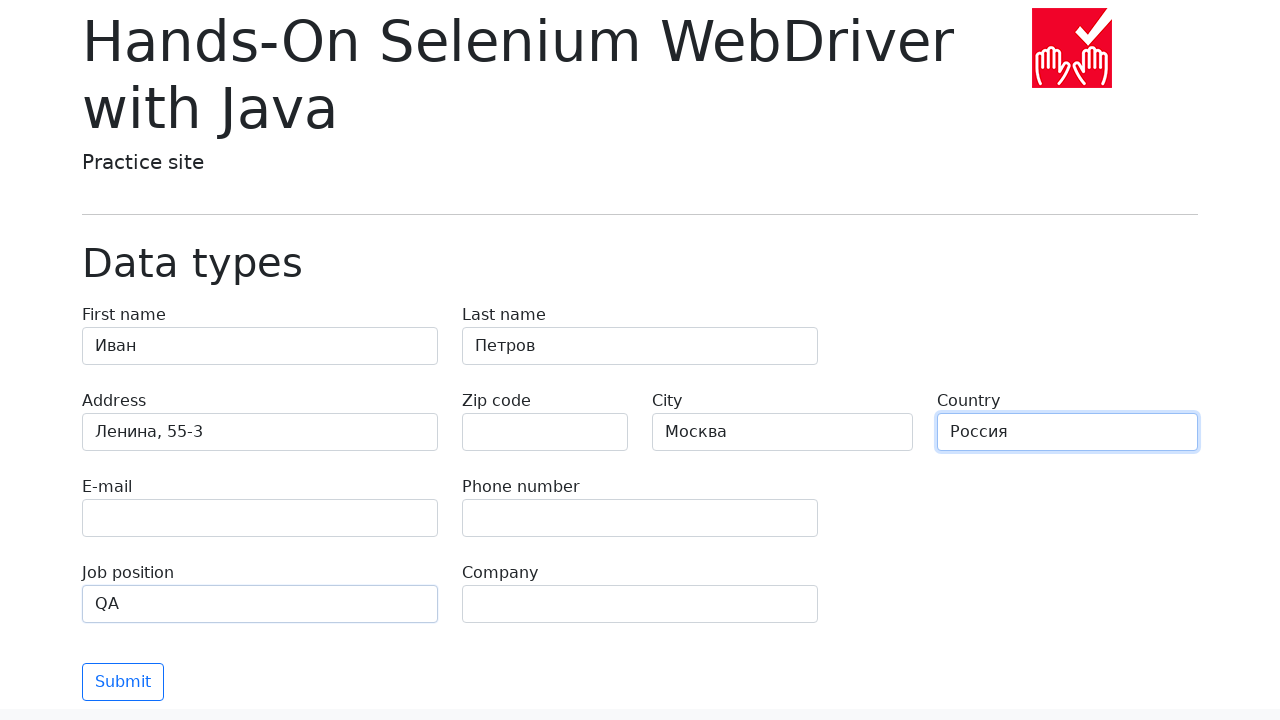

Filled company field with 'SkyPro' on [name='company']
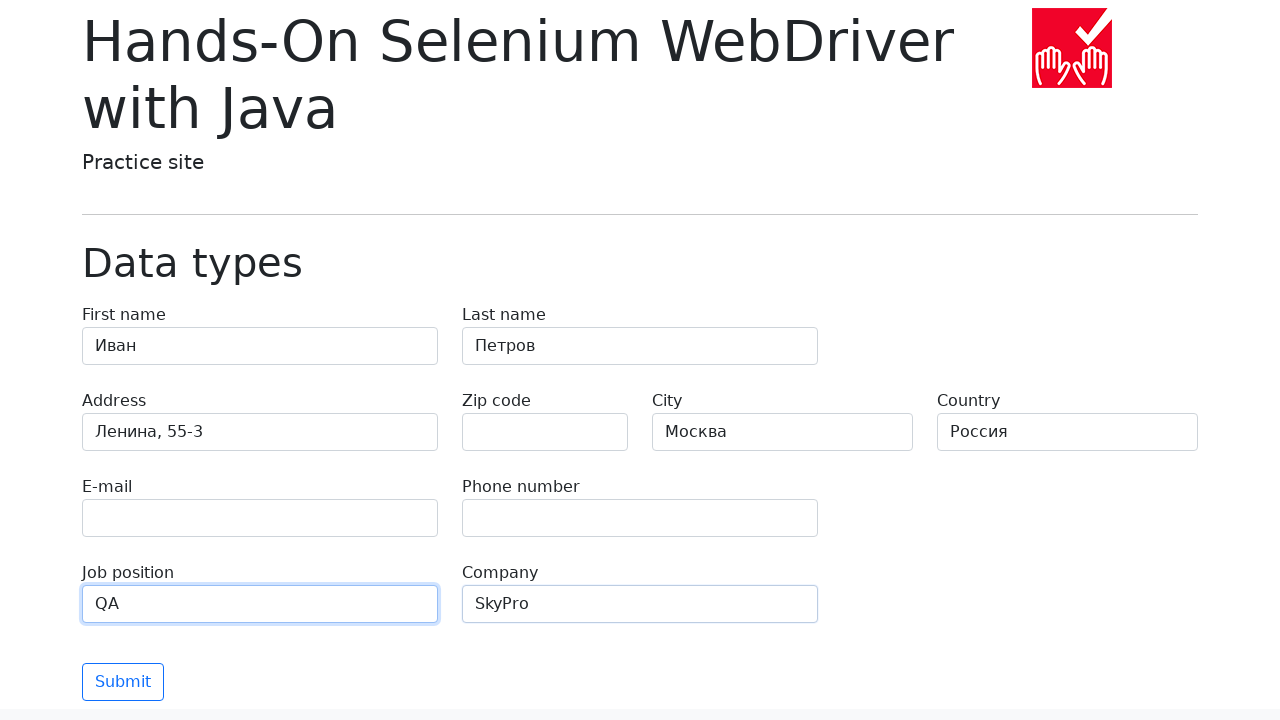

Filled email field with 'SkyPro@hotmail.ru' on [name='e-mail']
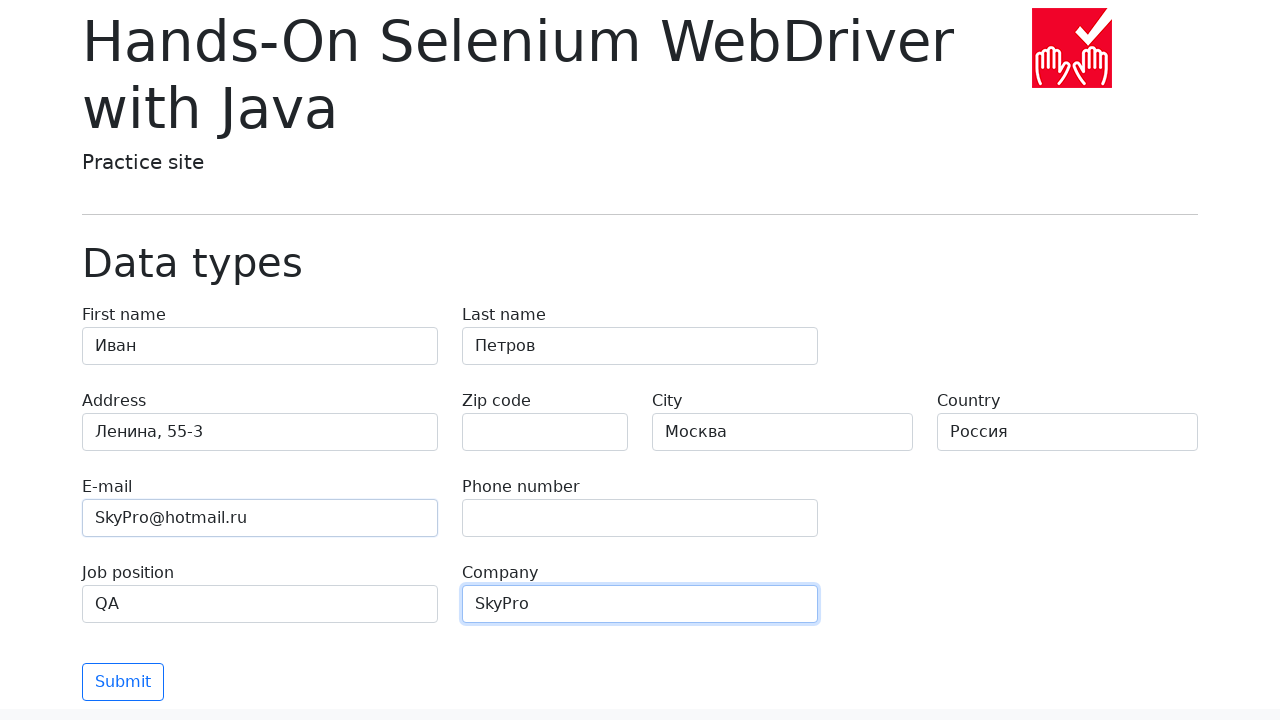

Filled phone field with '89998887766' on [name='phone']
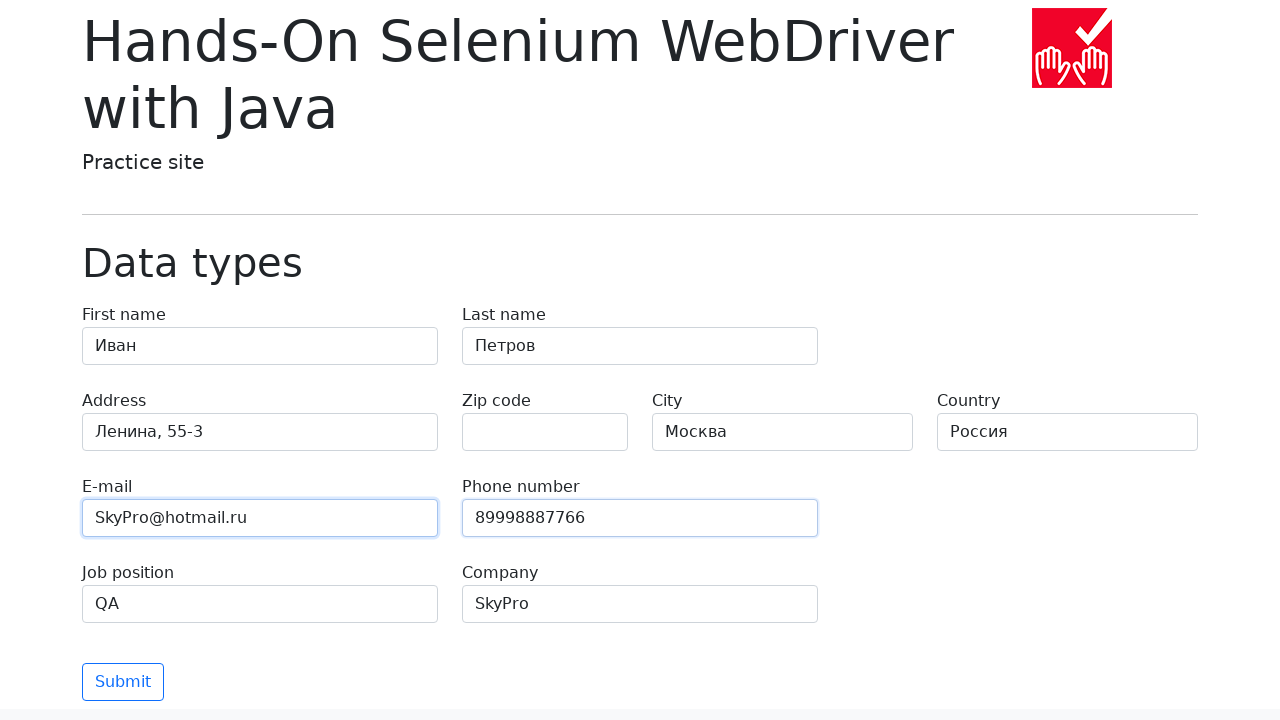

Clicked submit button to submit form at (123, 682) on button[type='submit']
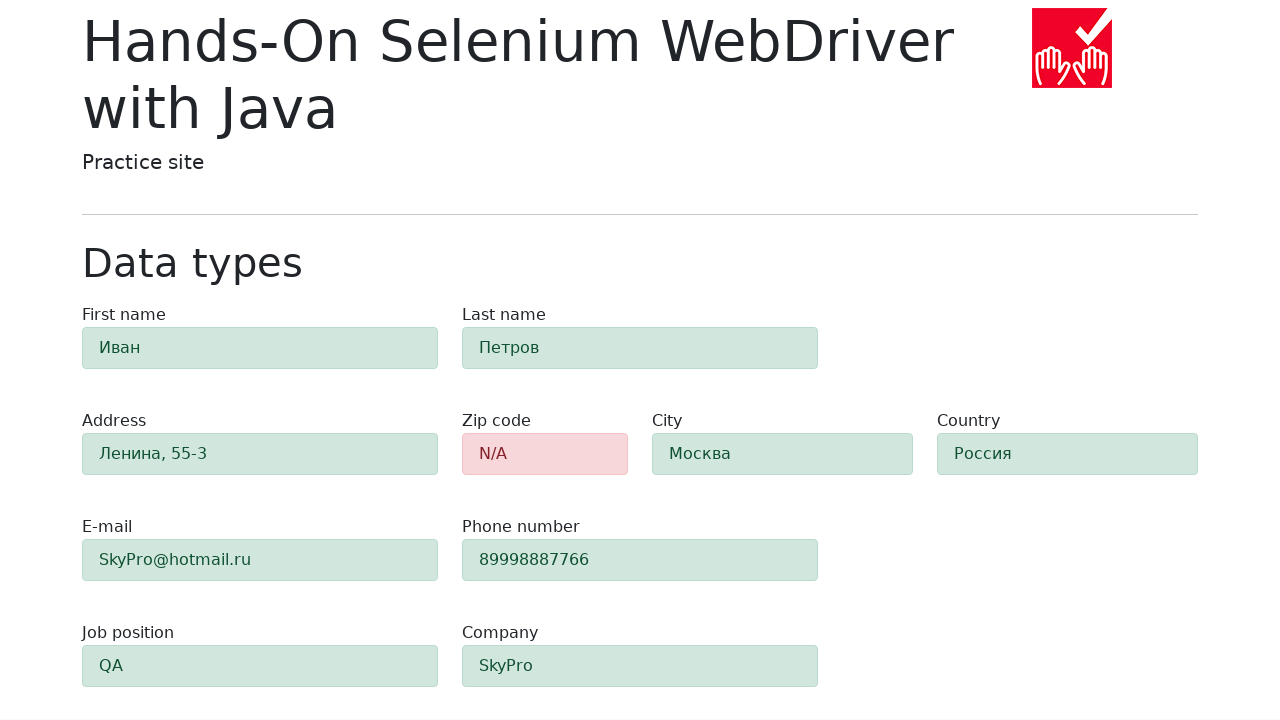

Waited 500ms for form validation to complete
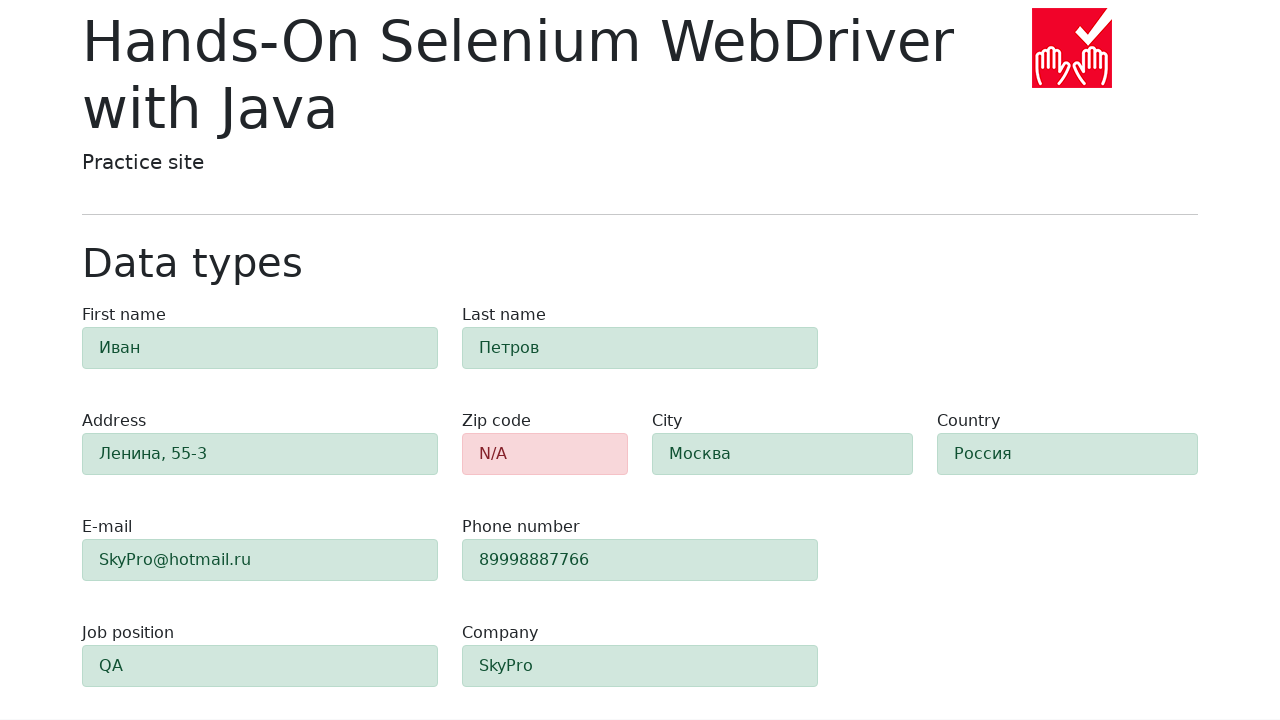

Retrieved background color of first name field
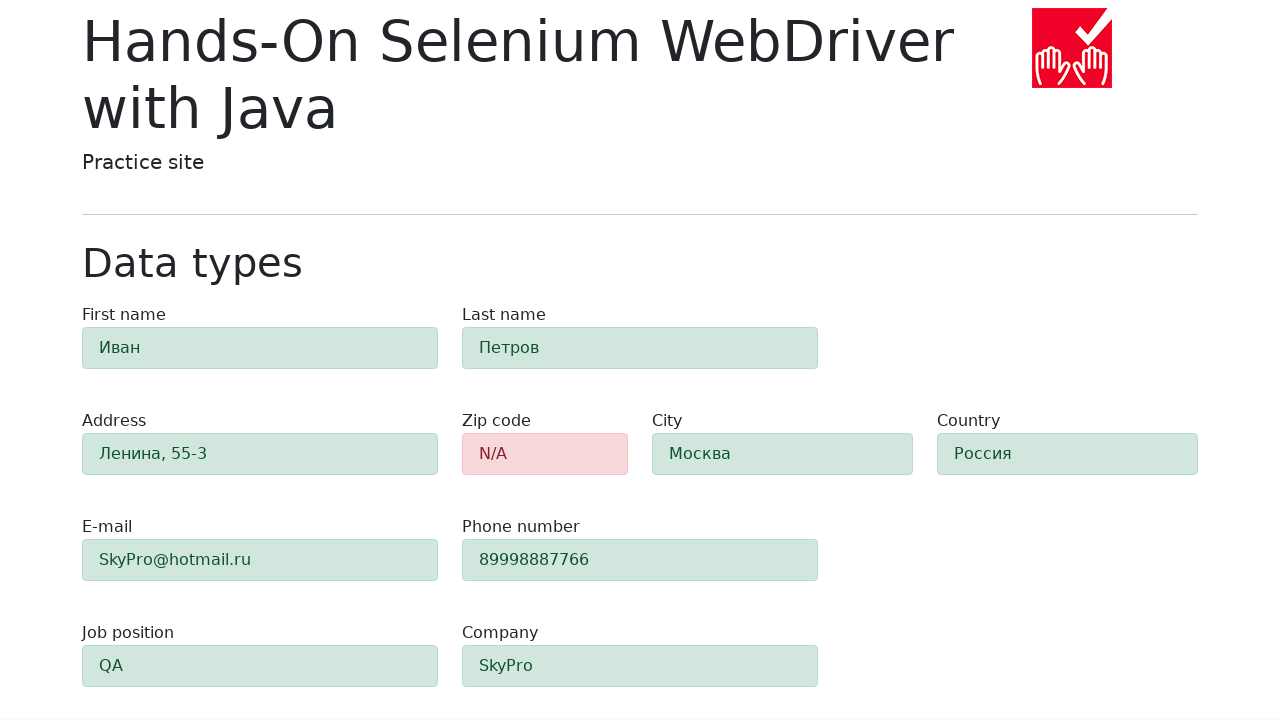

Retrieved background color of last name field
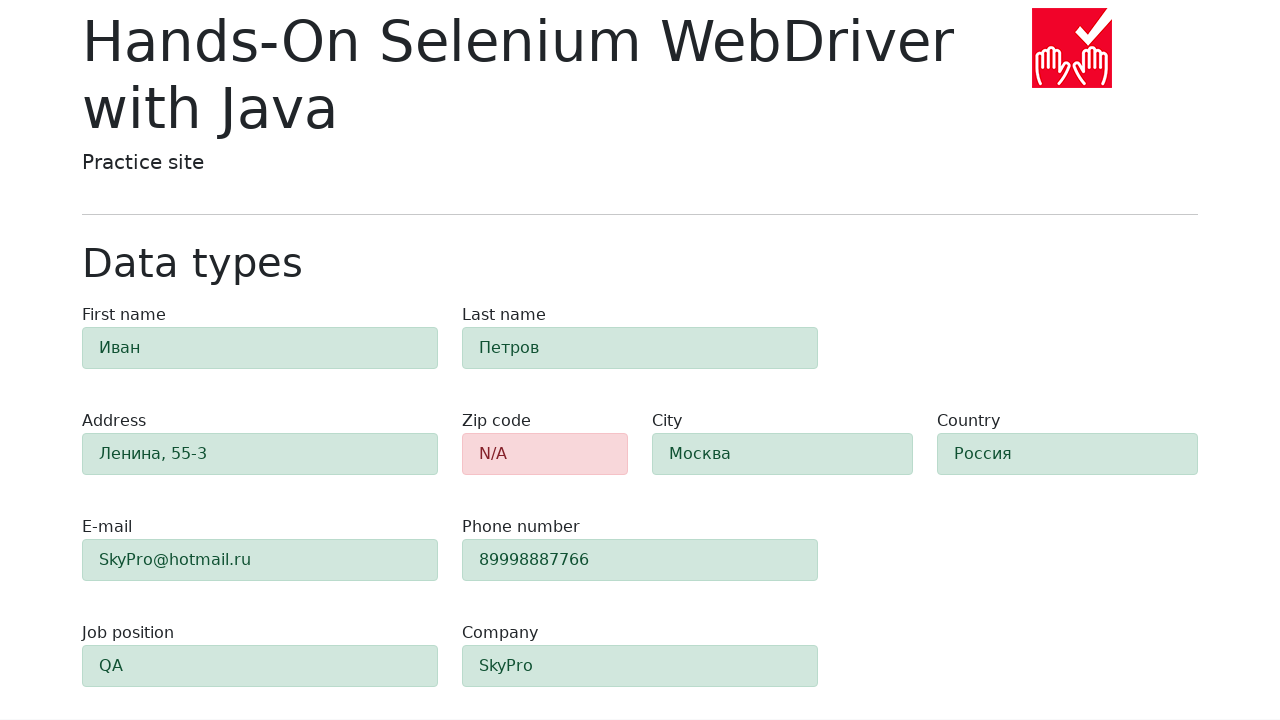

Retrieved background color of address field
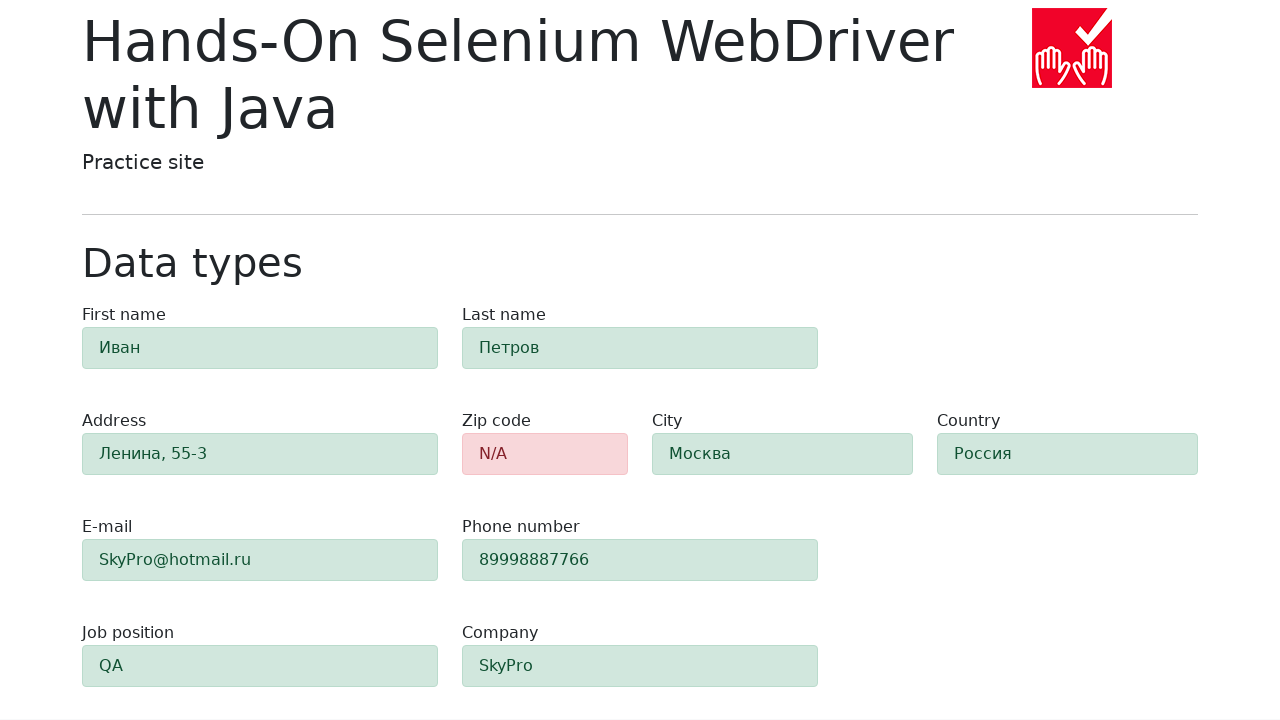

Retrieved background color of zip code field (left empty intentionally)
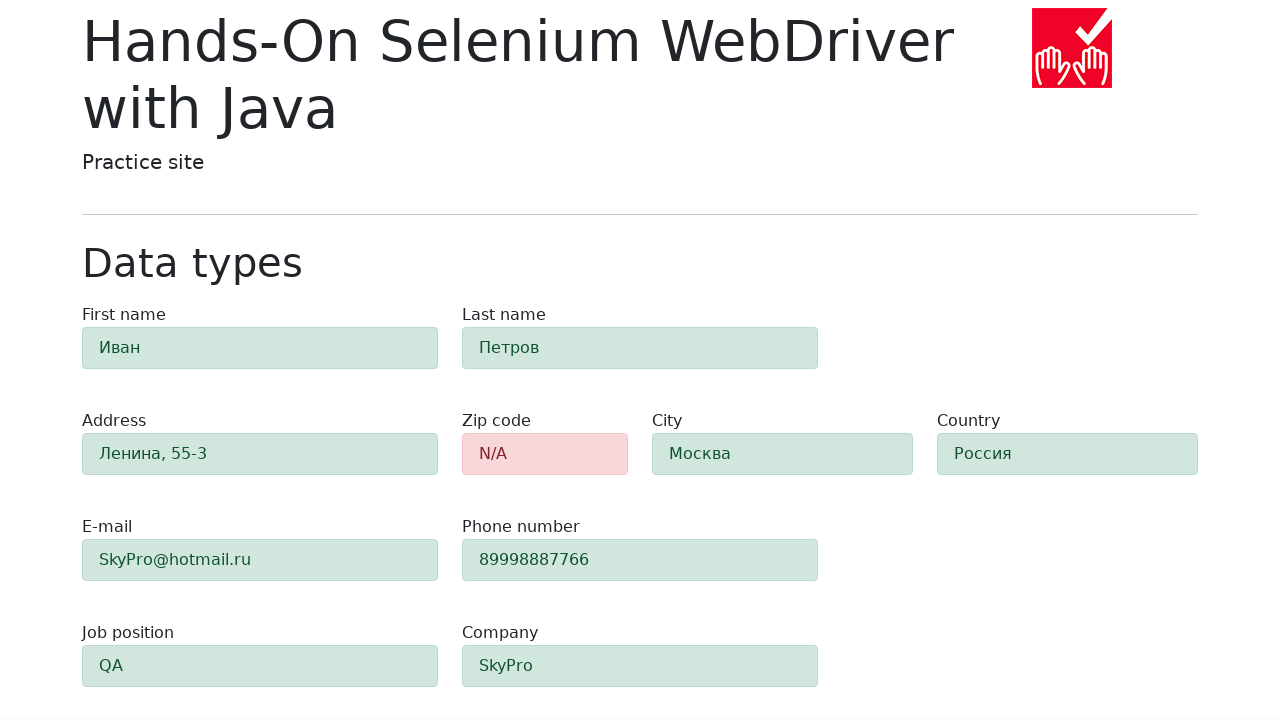

Retrieved background color of city field
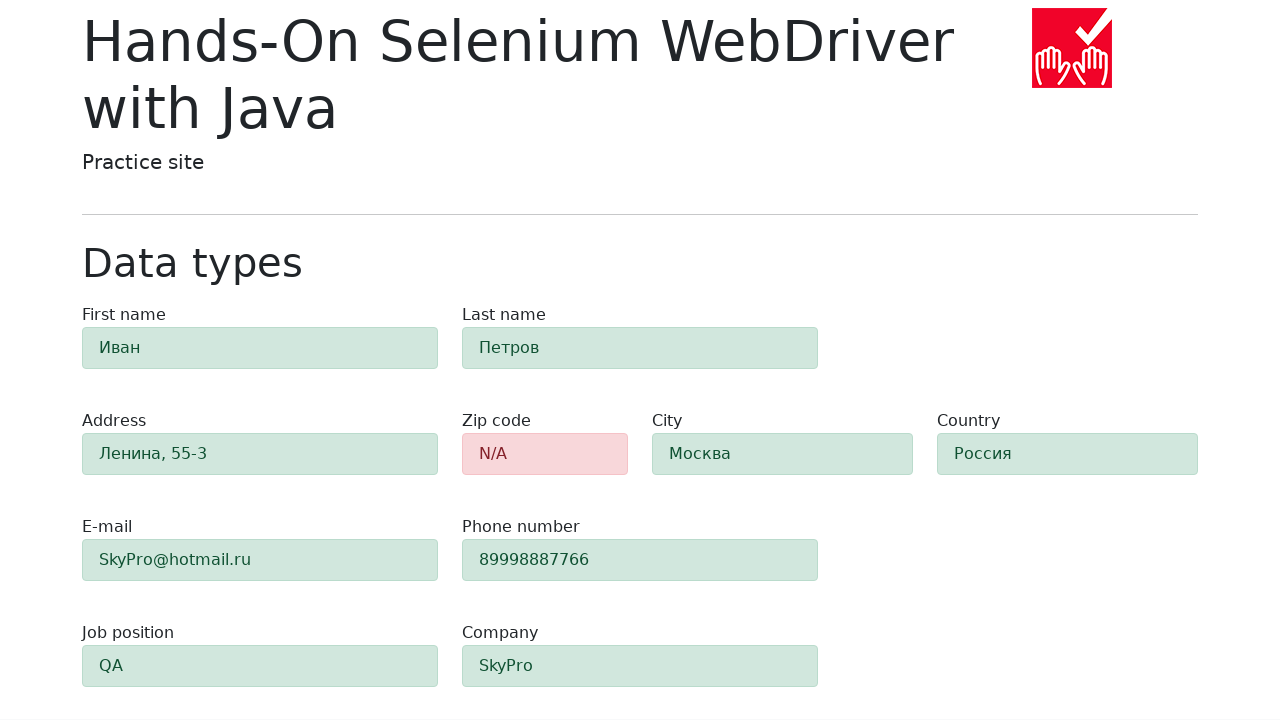

Retrieved background color of country field
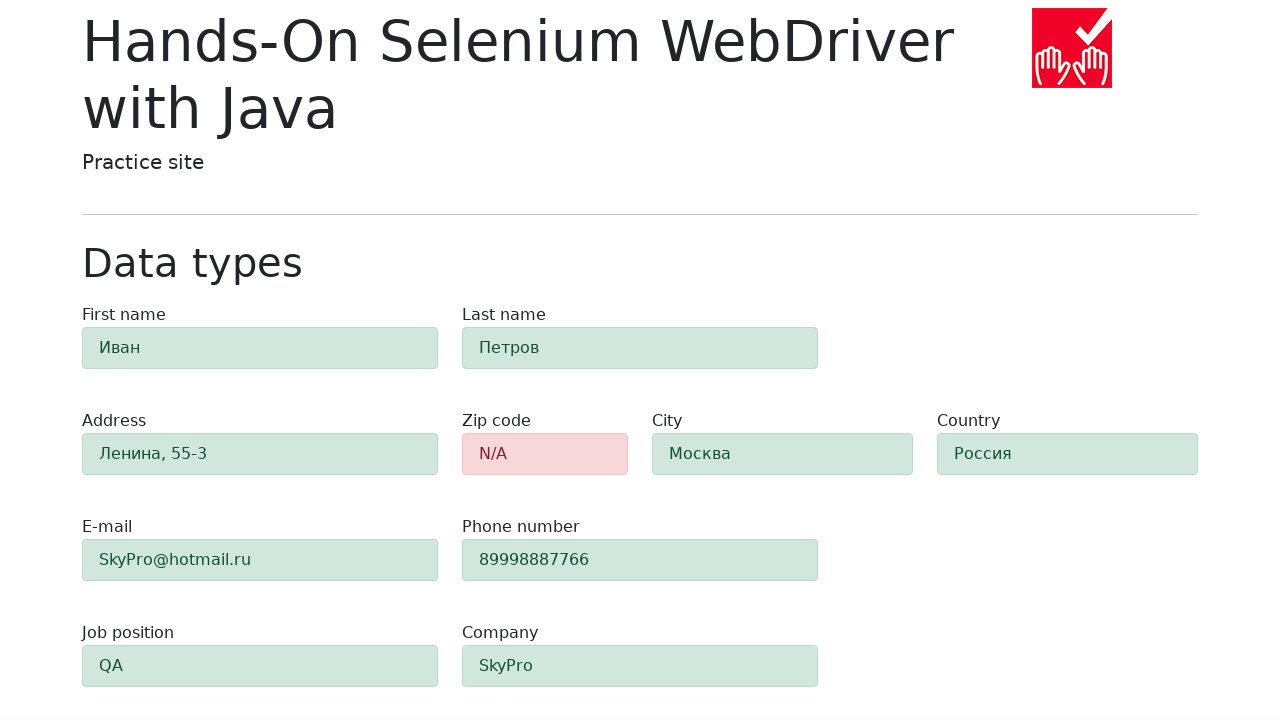

Retrieved background color of job position field
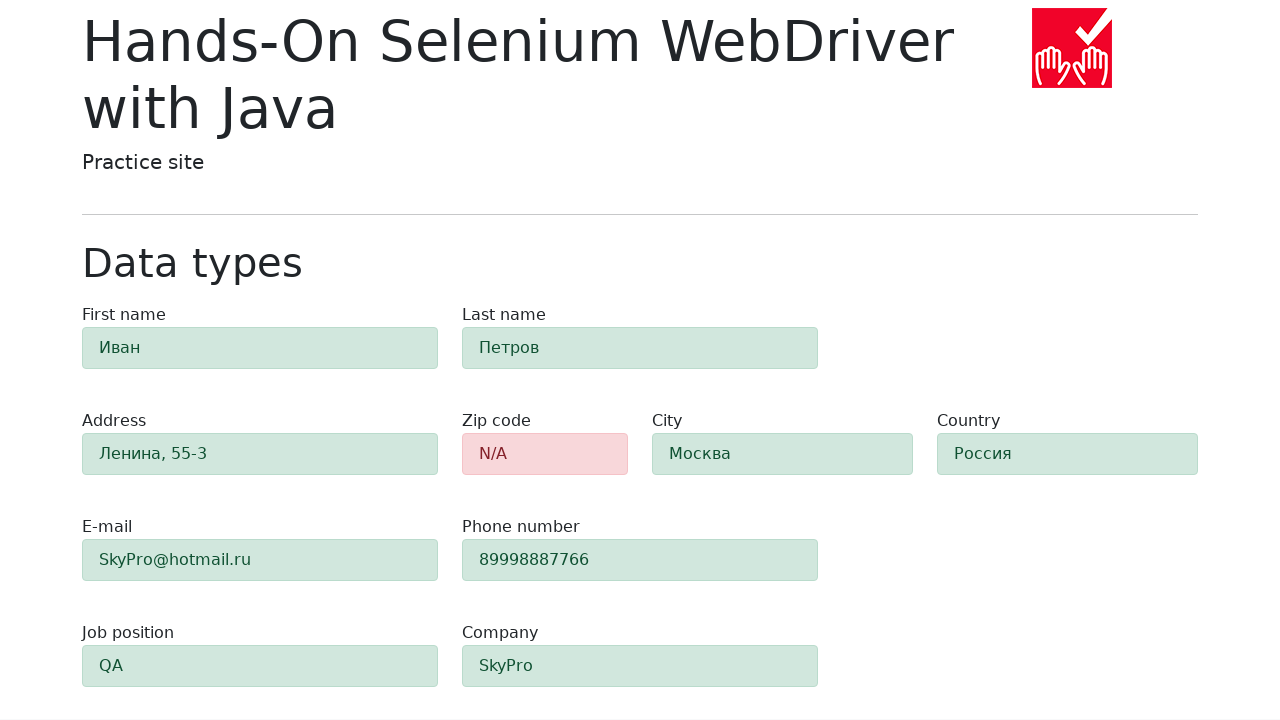

Retrieved background color of company field
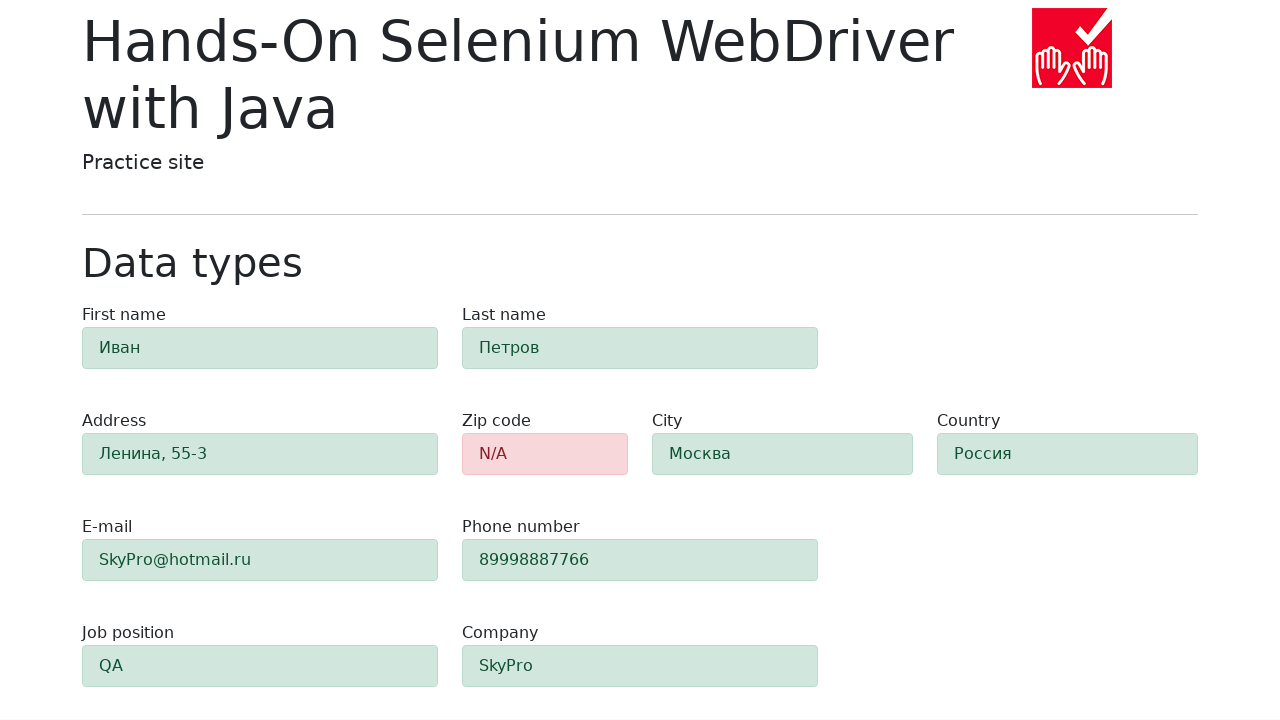

Retrieved background color of email field
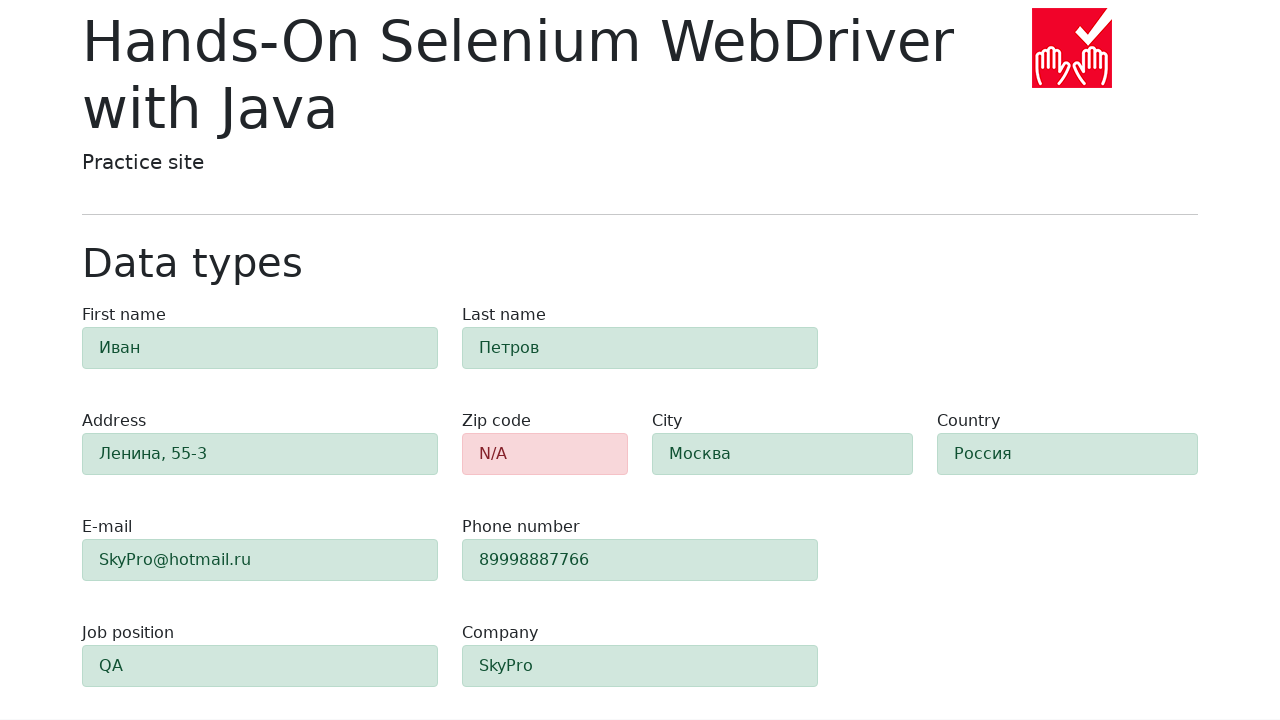

Retrieved background color of phone field
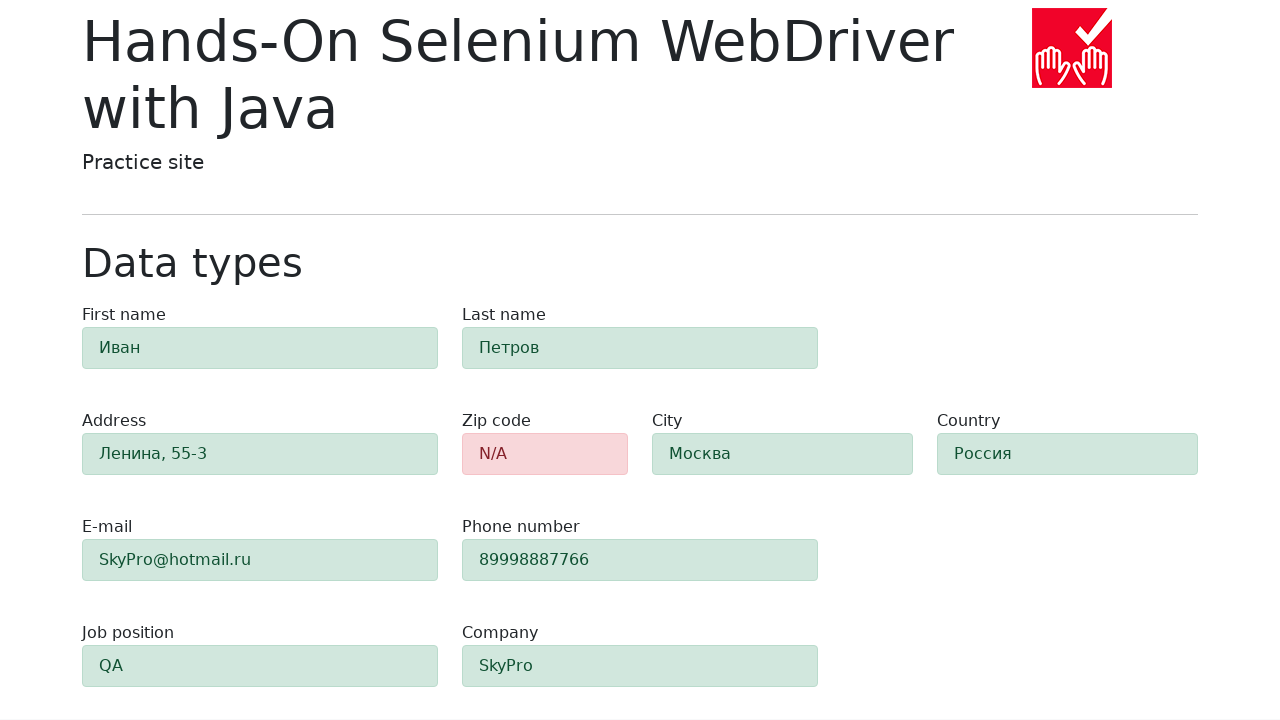

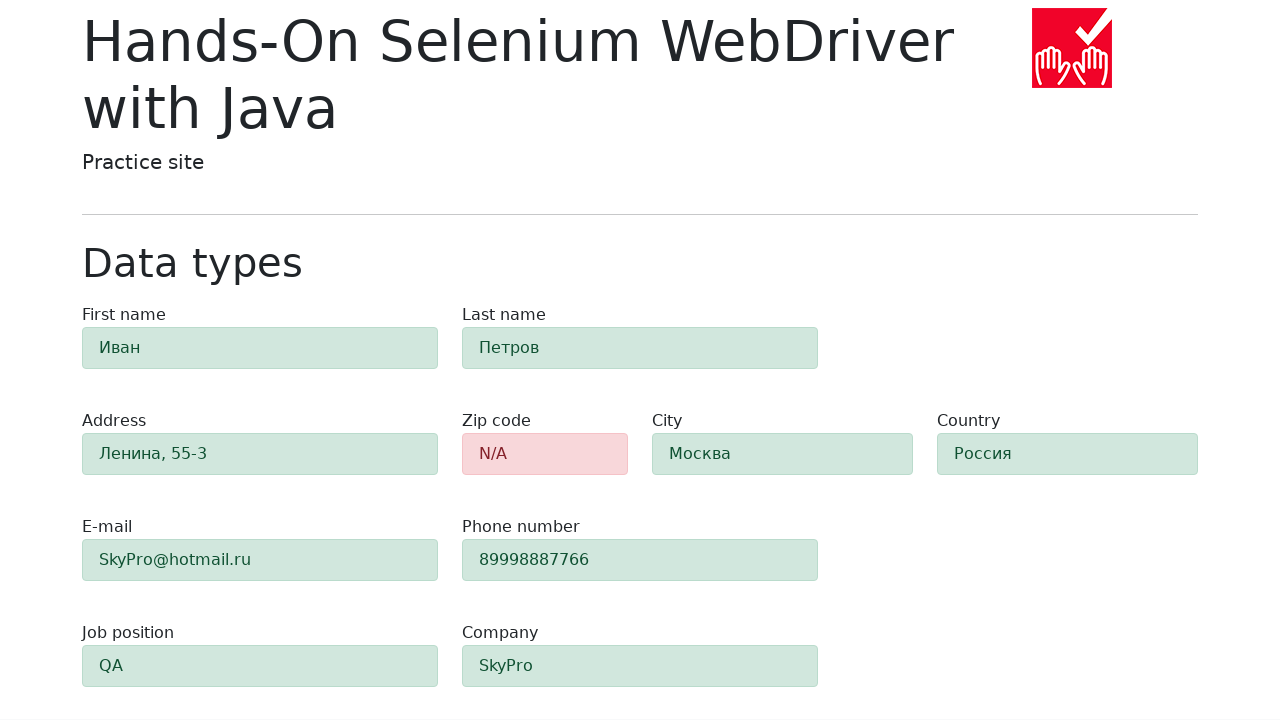